Tests handling a JavaScript confirmation alert by clicking the confirm button and accepting the confirmation dialog

Starting URL: https://the-internet.herokuapp.com/javascript_alerts

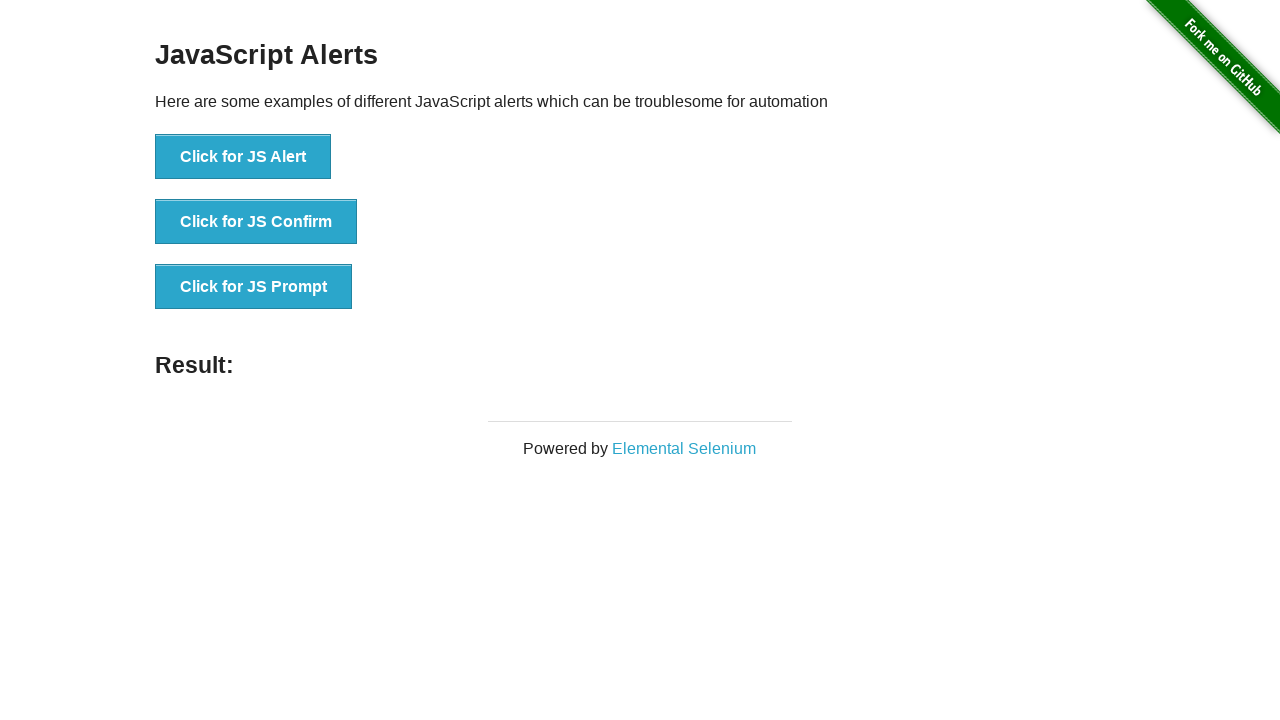

Set up dialog handler to accept confirmation alerts
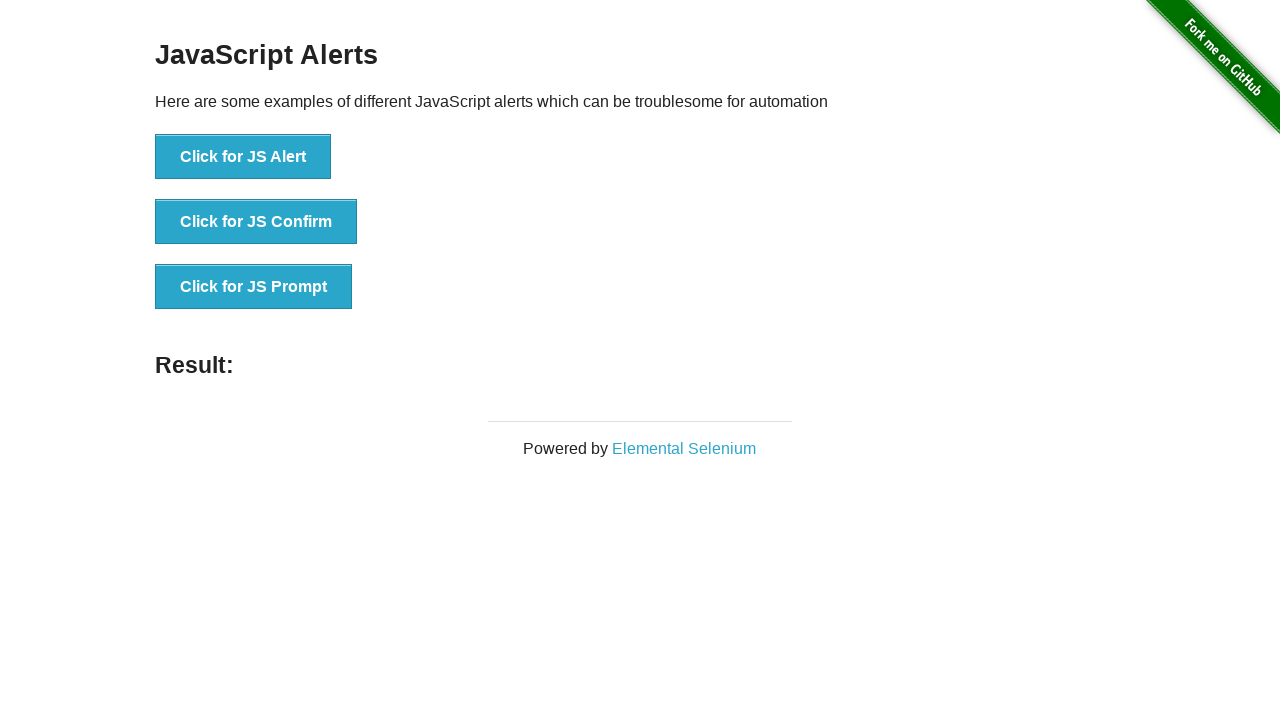

Clicked the JavaScript Confirm button at (256, 222) on xpath=//button[@onclick='jsConfirm()']
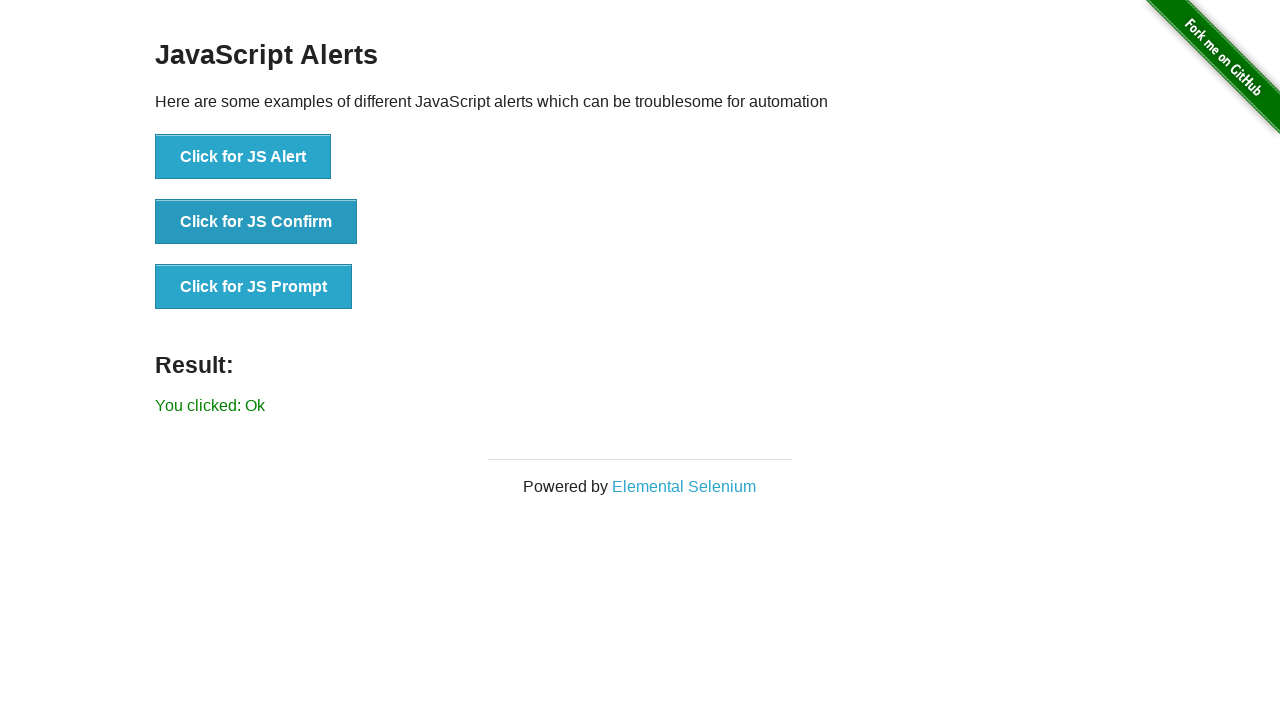

Confirmation dialog was accepted and result text appeared
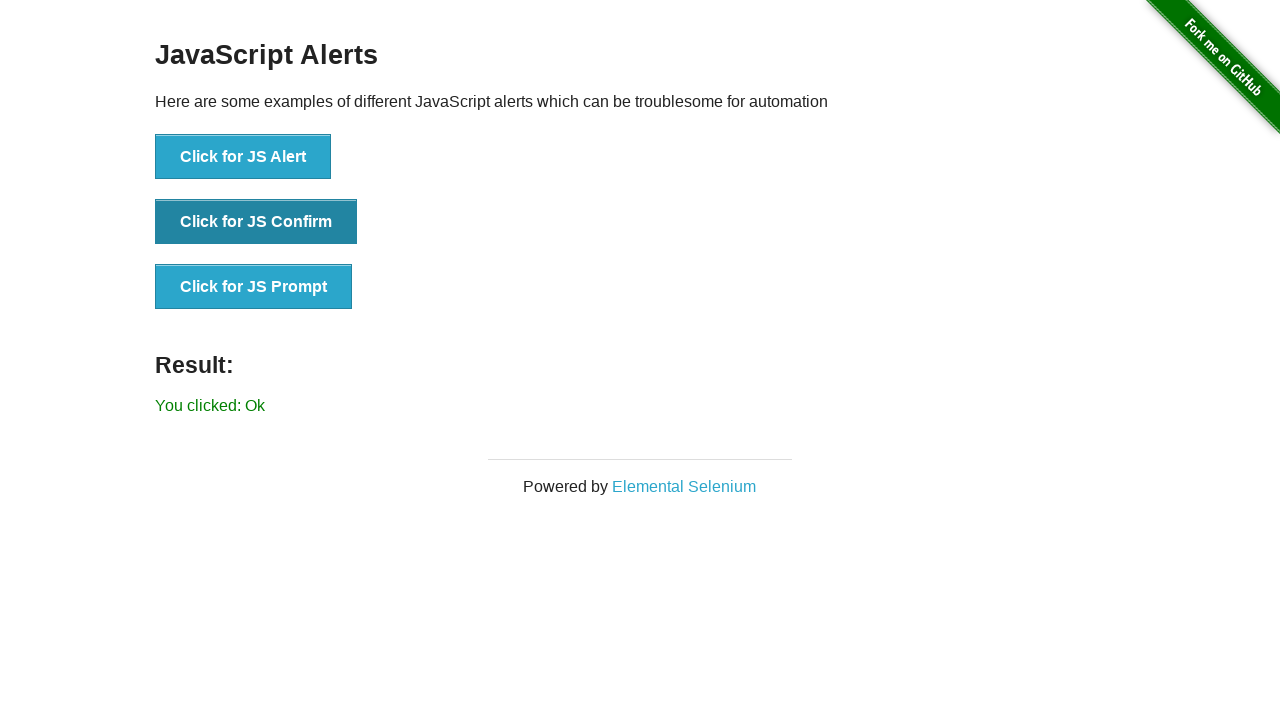

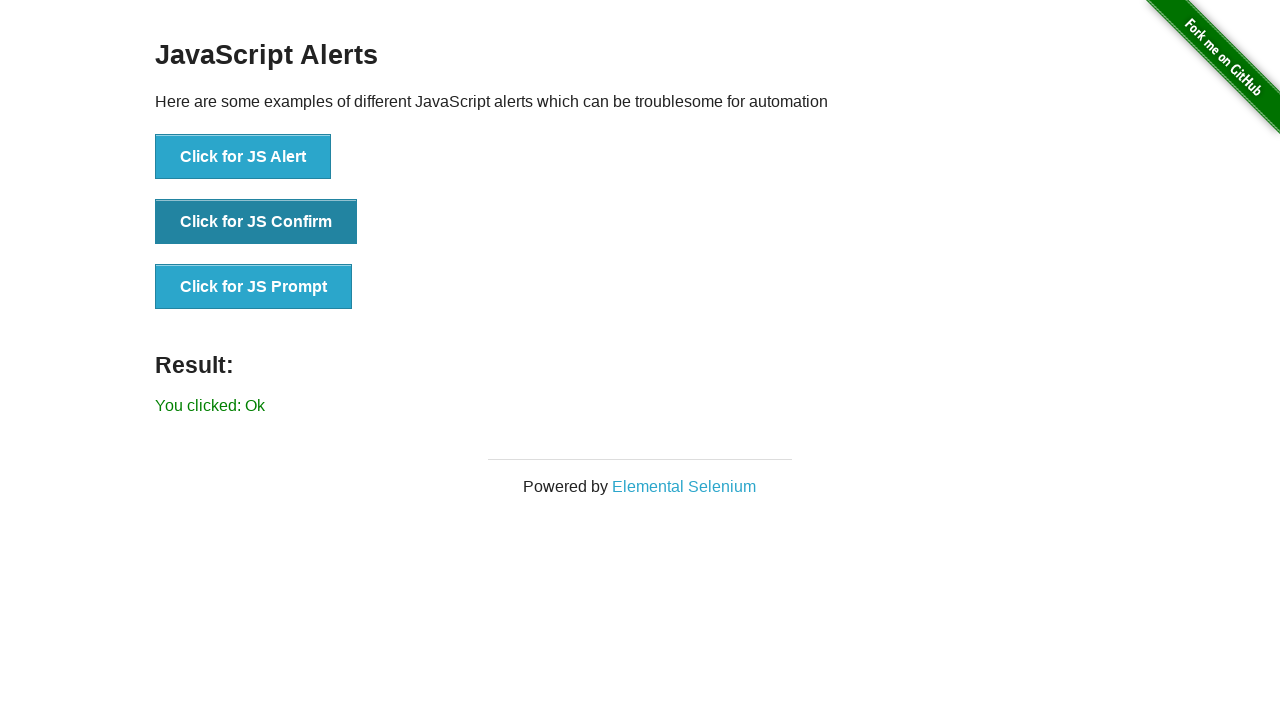